Tests editing a task using Tab key to save in the Active filter view

Starting URL: https://todomvc4tasj.herokuapp.com/

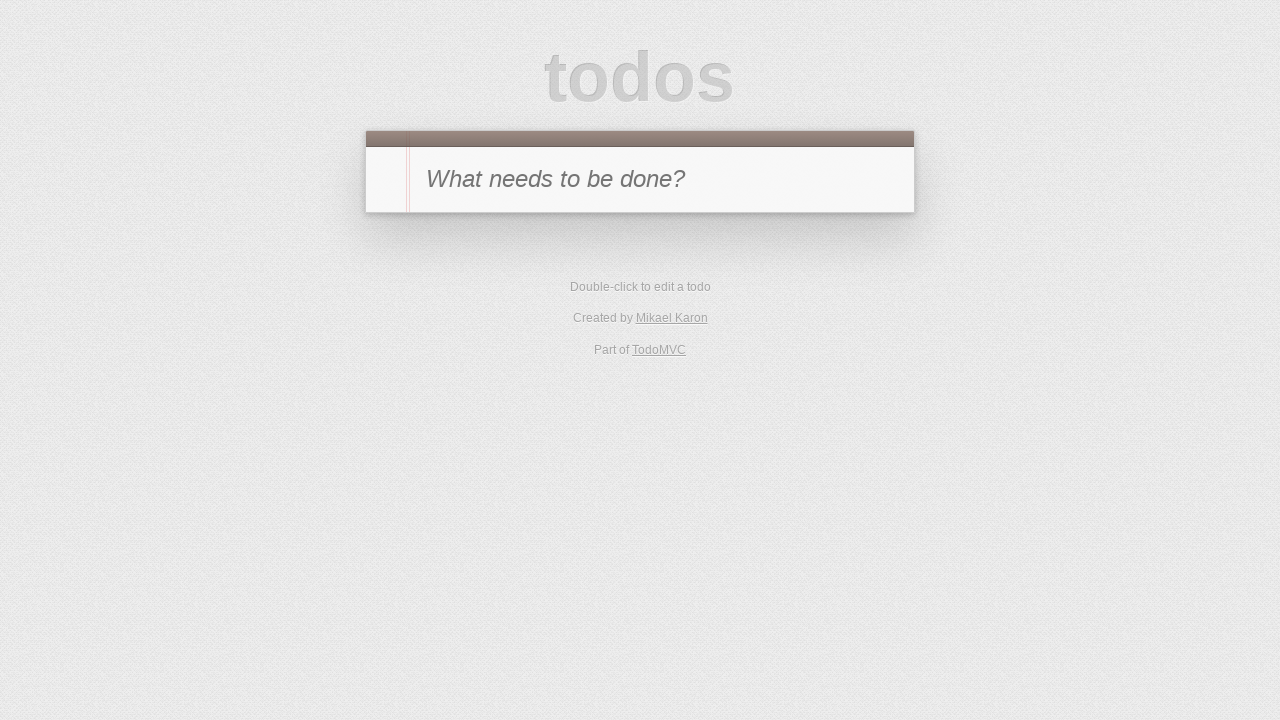

Set up initial tasks via localStorage with one active and one completed task
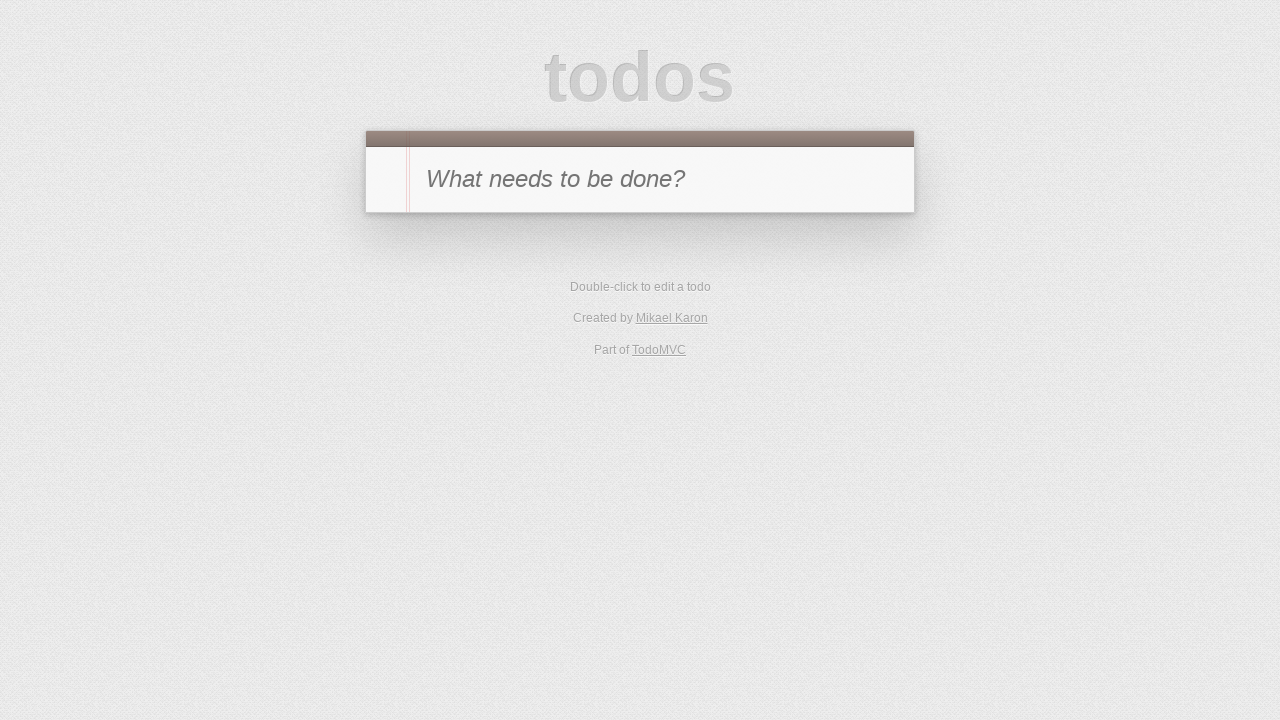

Reloaded page to apply localStorage changes
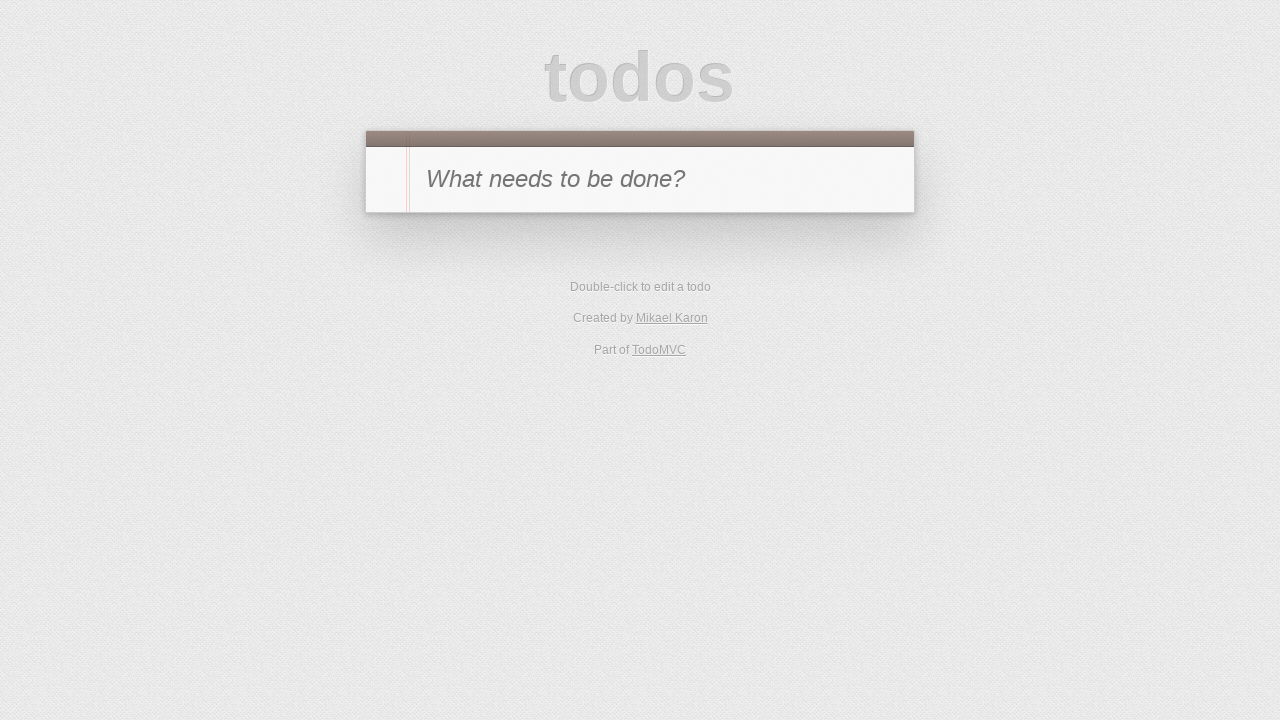

Clicked Active filter button at (614, 351) on text=Active
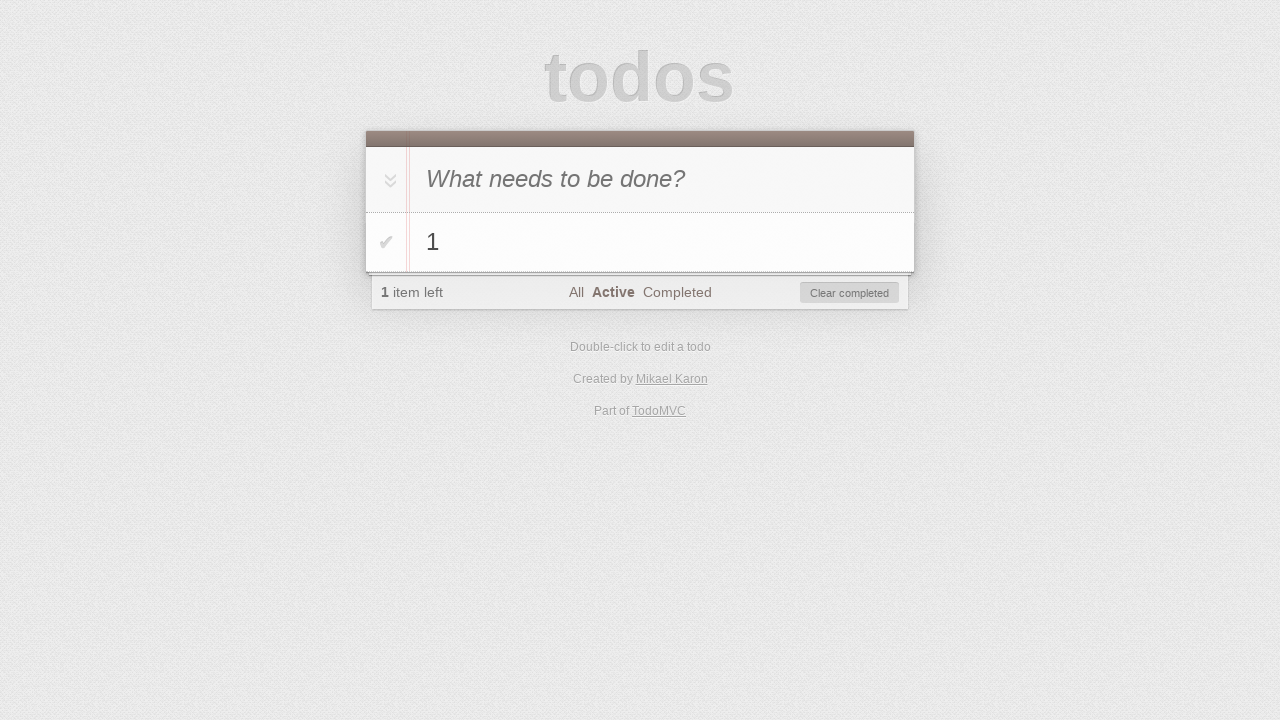

Double-clicked task '1' to enter edit mode at (640, 242) on li:has-text('1')
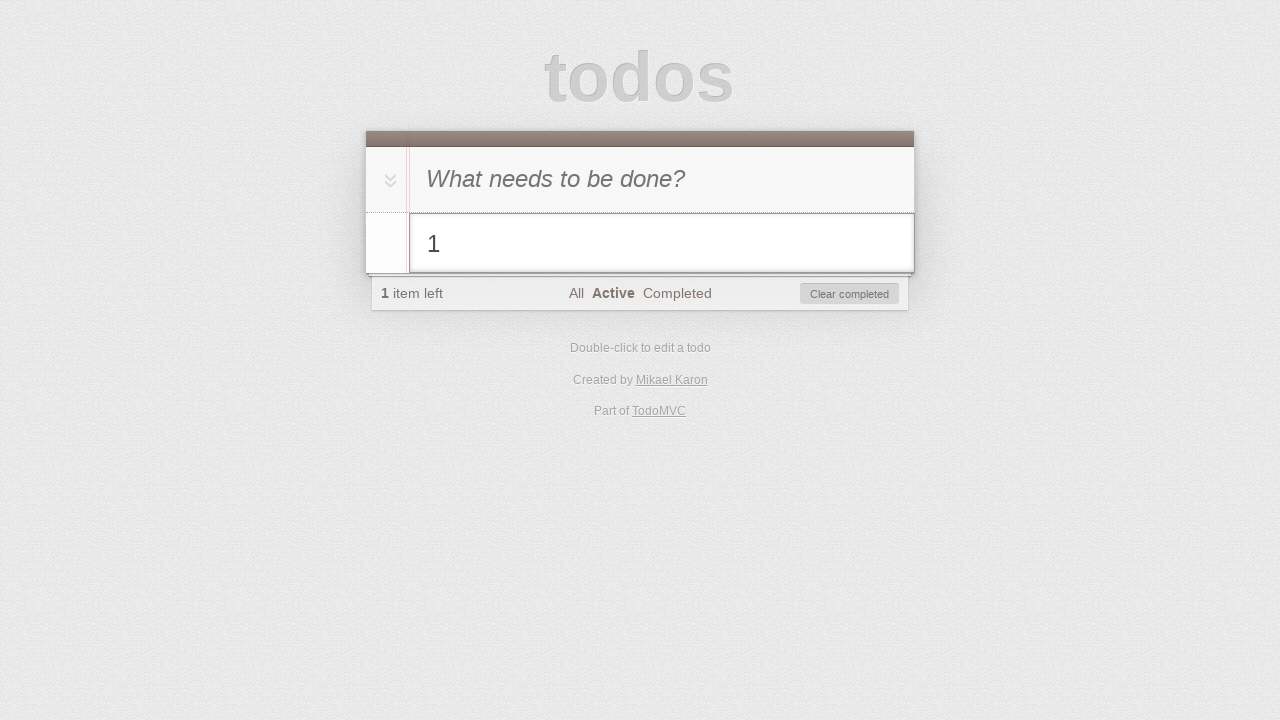

Filled edit field with new text '1 edited' on li.editing .edit
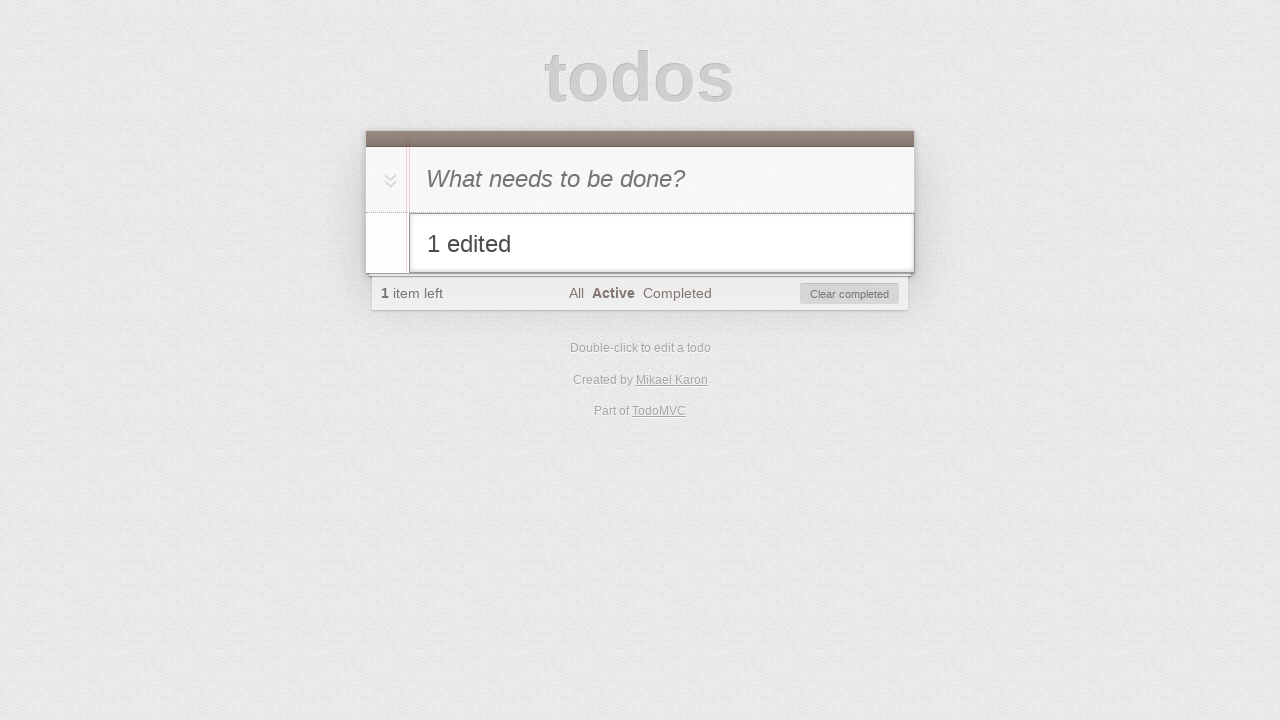

Pressed Tab key to save the edited task on li.editing .edit
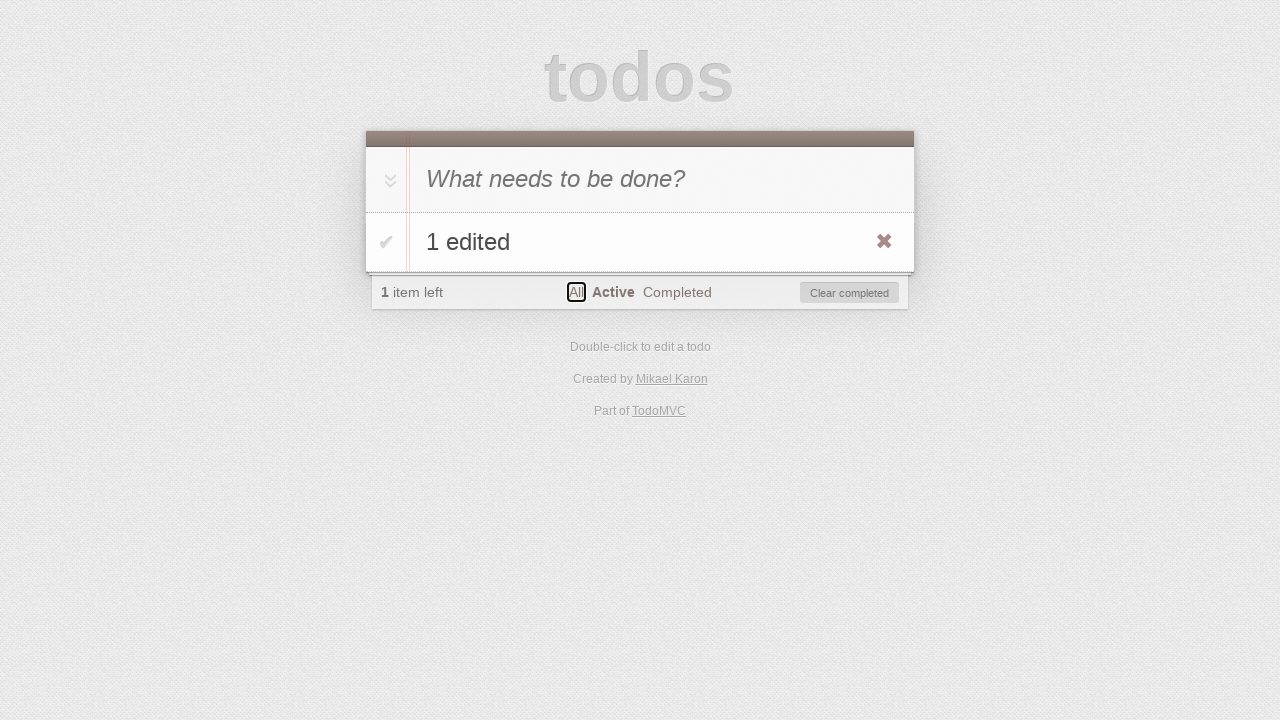

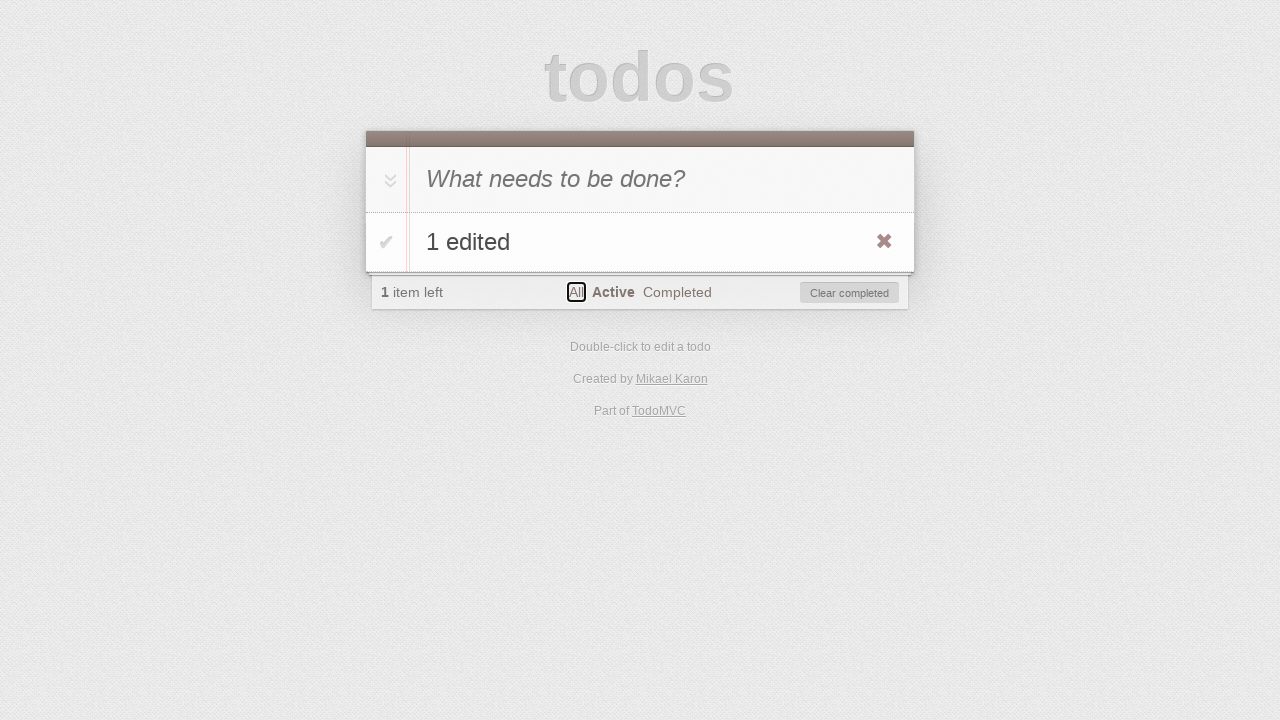